Tests AJAX request handling for slow tests by clicking the success button after AJAX data loads

Starting URL: http://uitestingplayground.com/ajax/

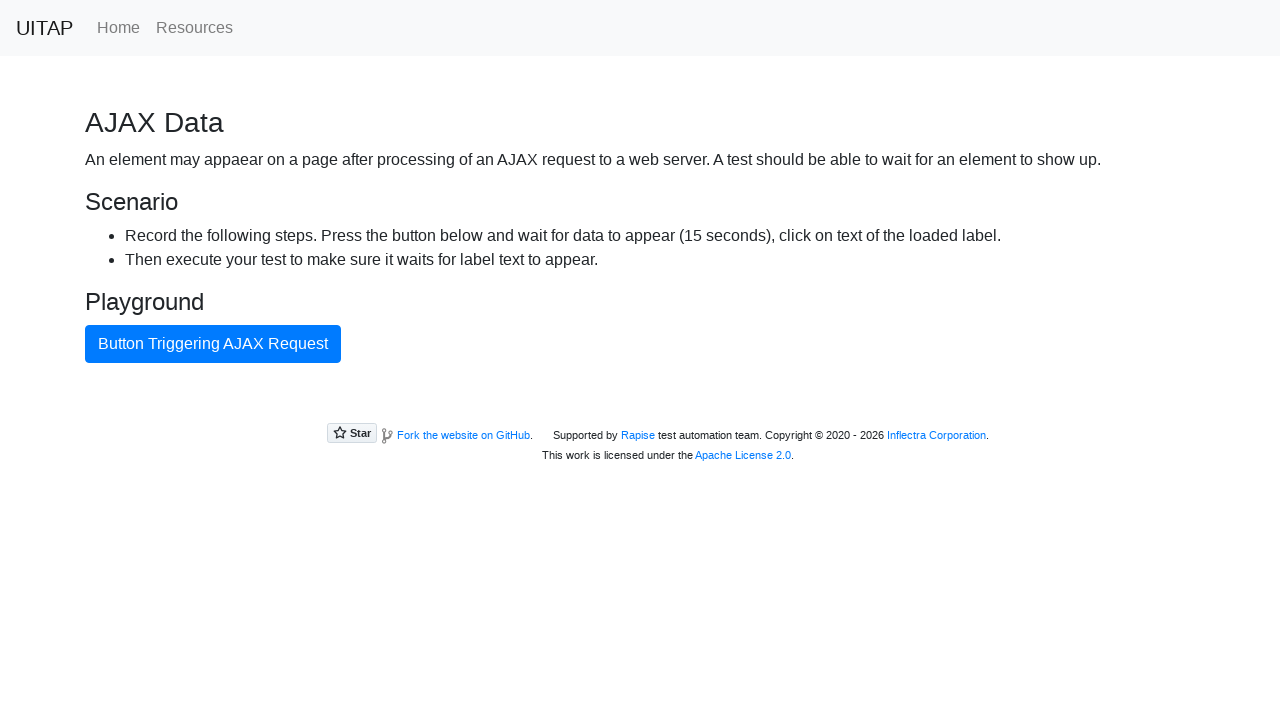

Clicked button triggering AJAX request at (213, 344) on internal:text="Button Triggering AJAX Request"i
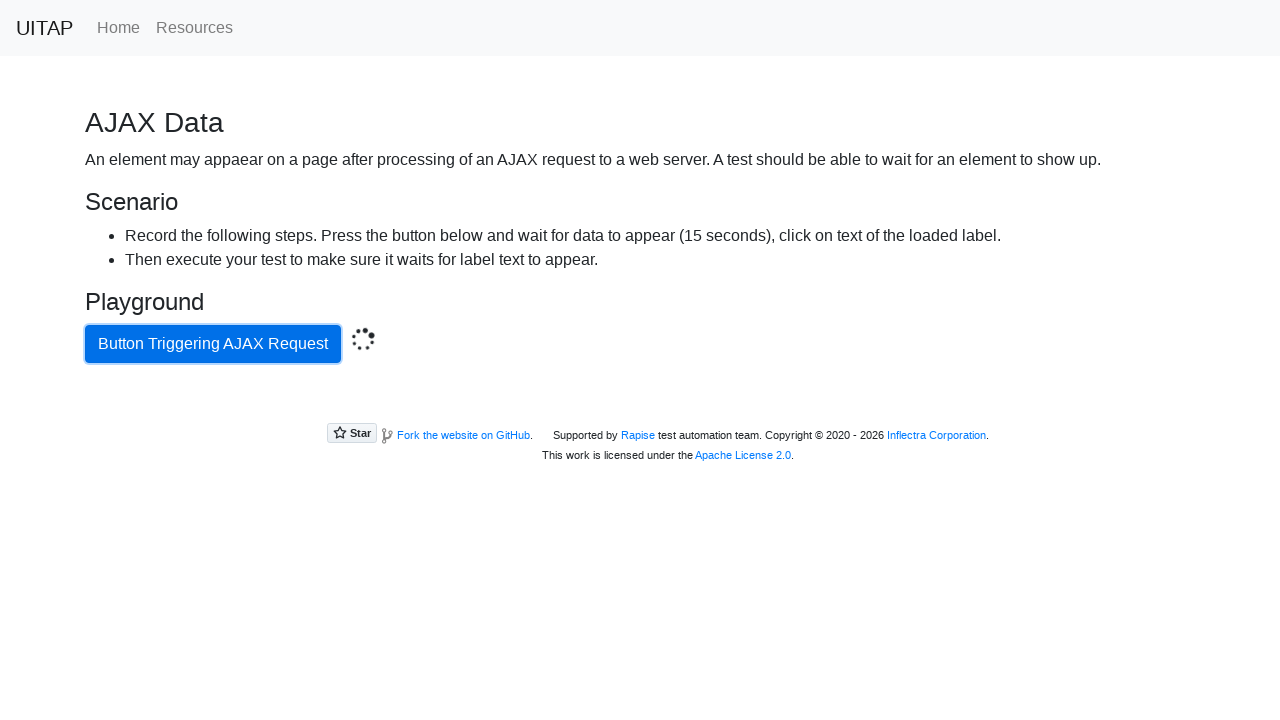

Located success button element
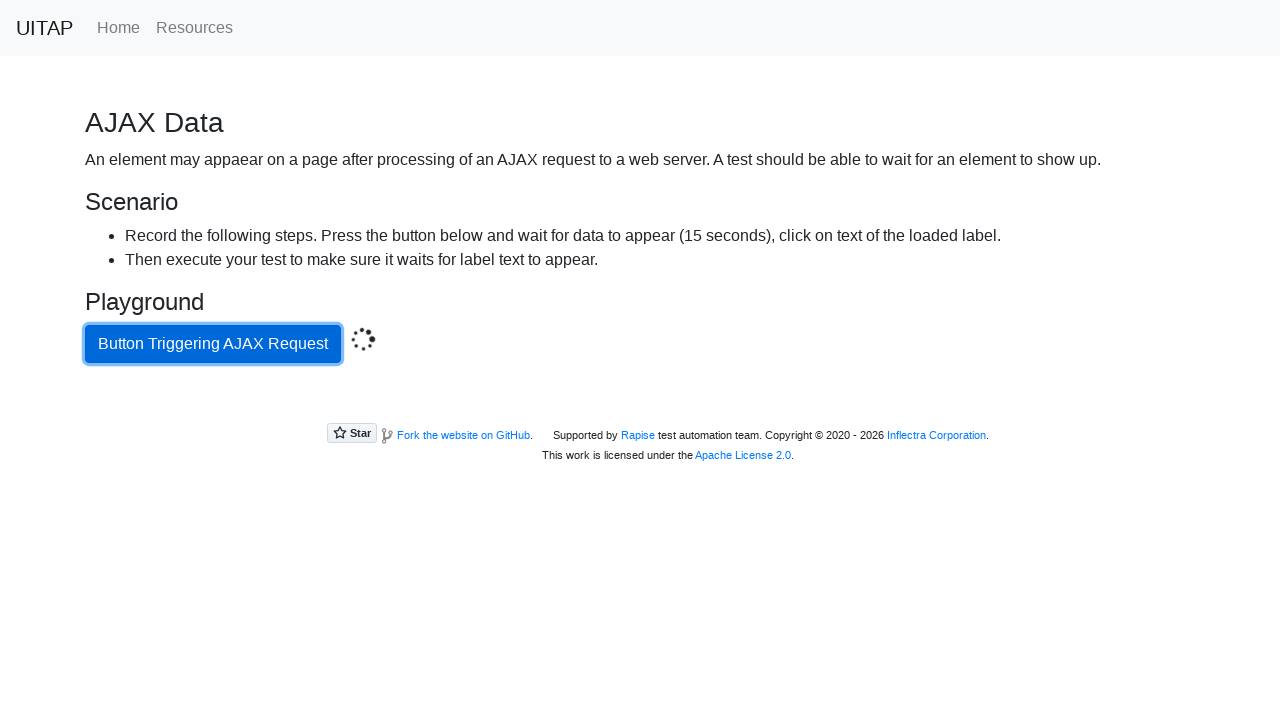

Clicked success button after AJAX data loaded at (640, 405) on .bg-success
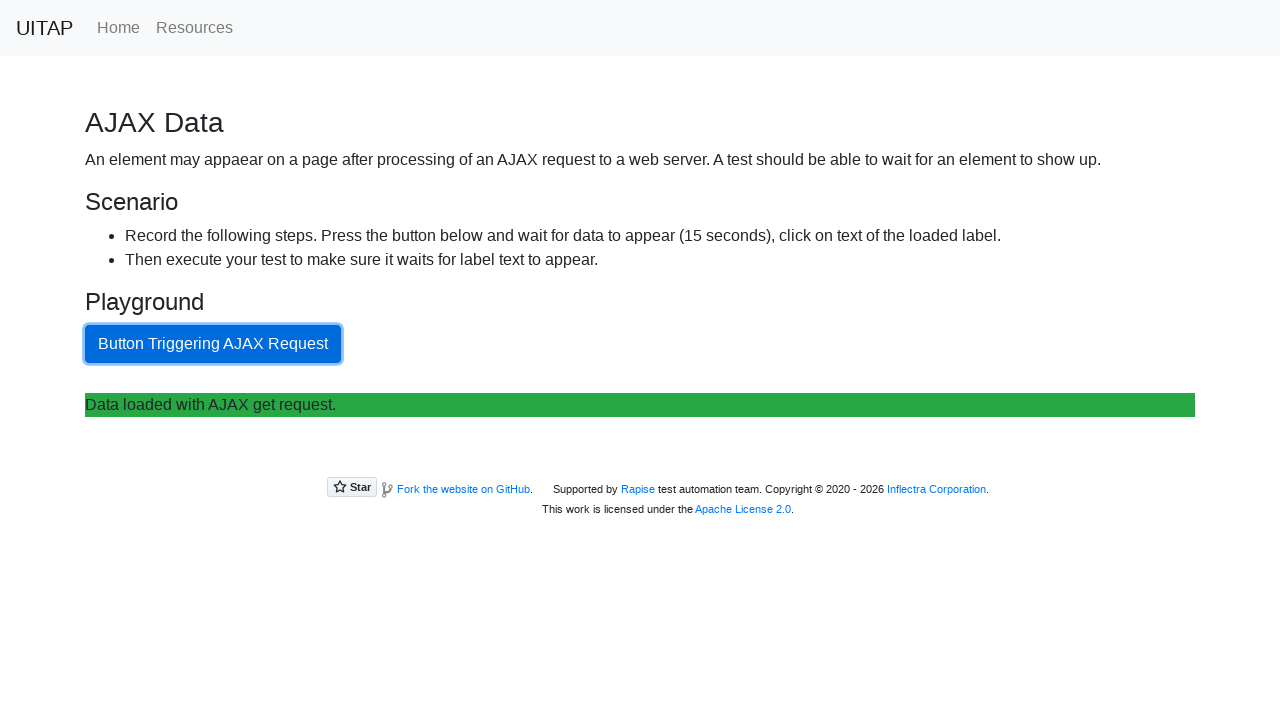

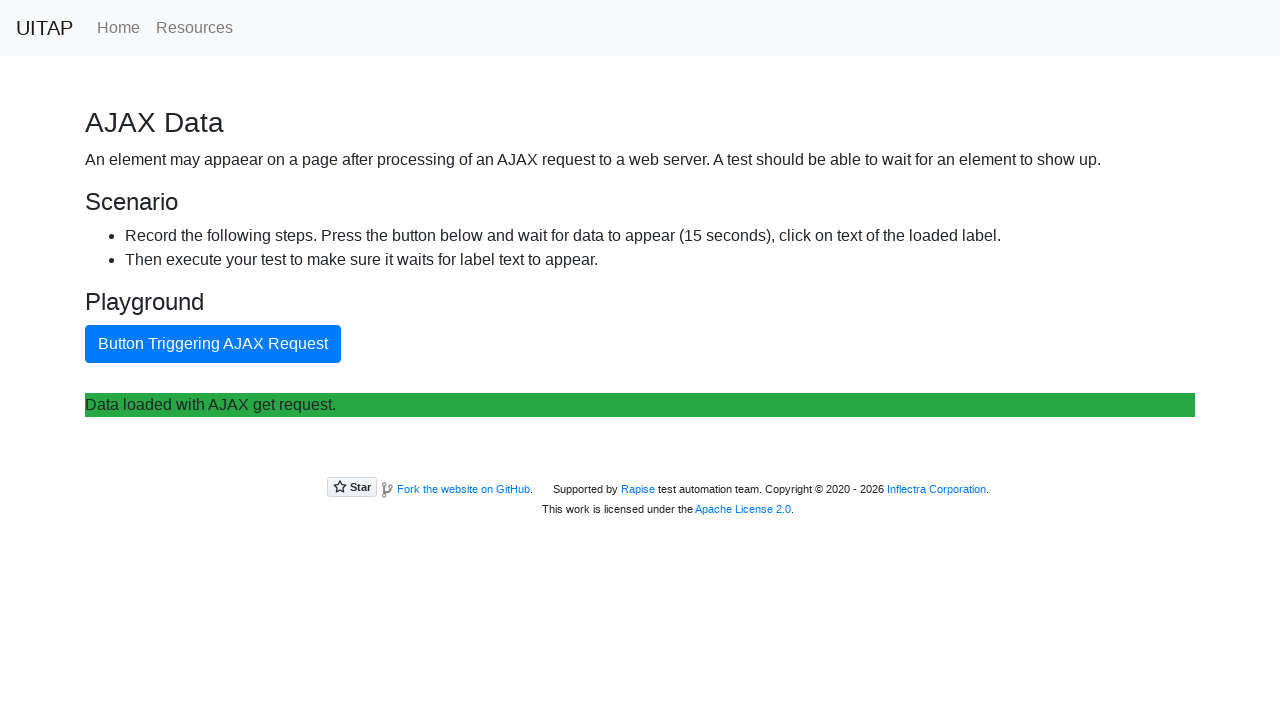